Tests button interactions including double-click and right-click actions on demo buttons

Starting URL: https://demoqa.com/buttons

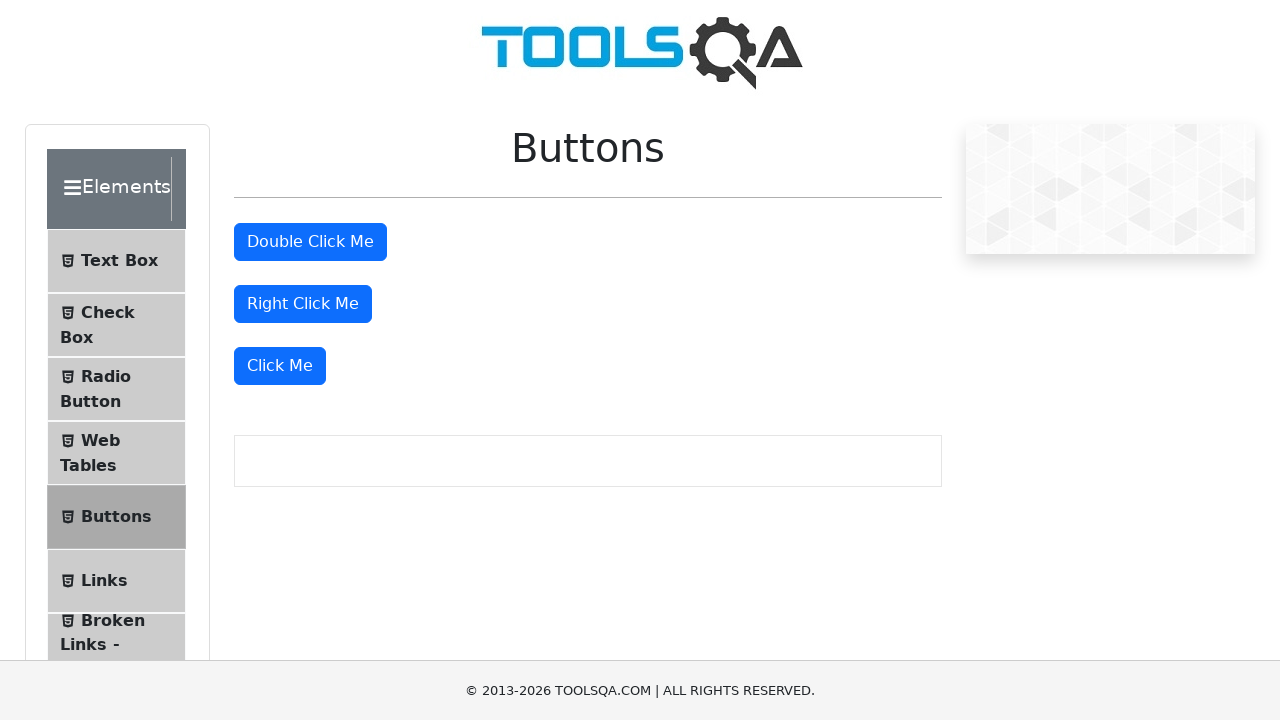

Double-clicked the double-click button at (310, 242) on #doubleClickBtn
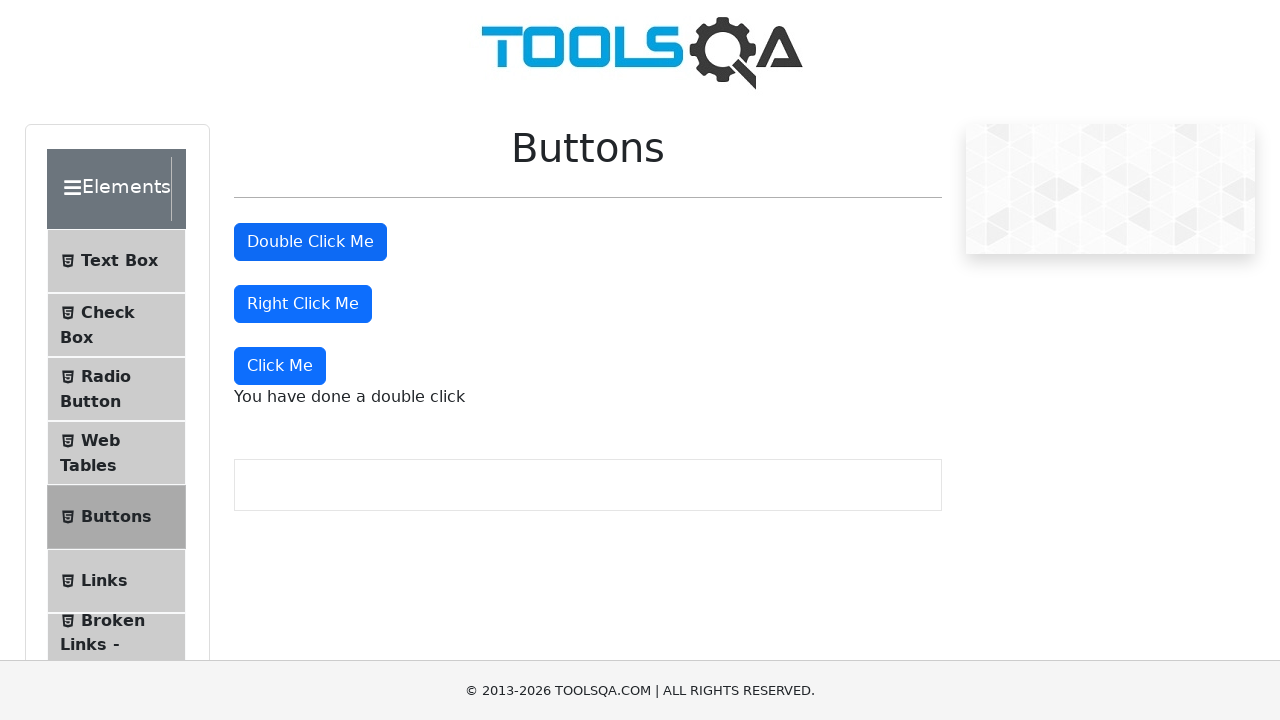

Right-clicked the right-click button at (303, 304) on #rightClickBtn
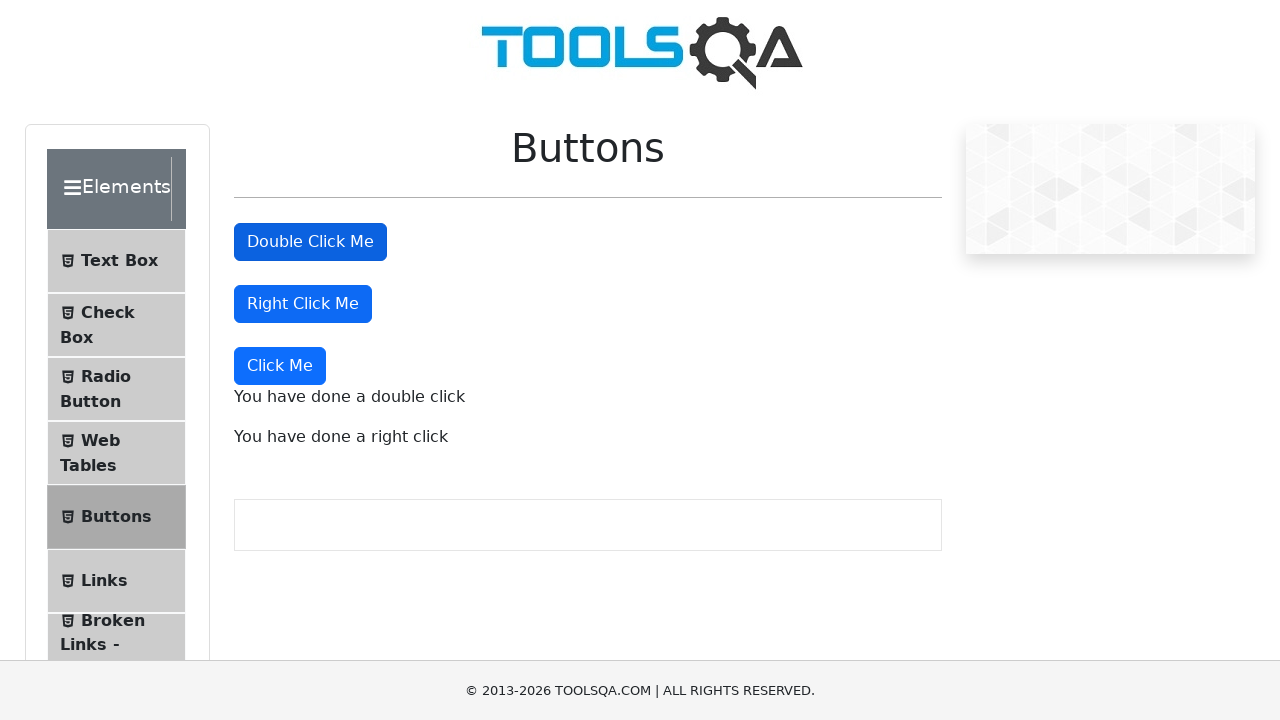

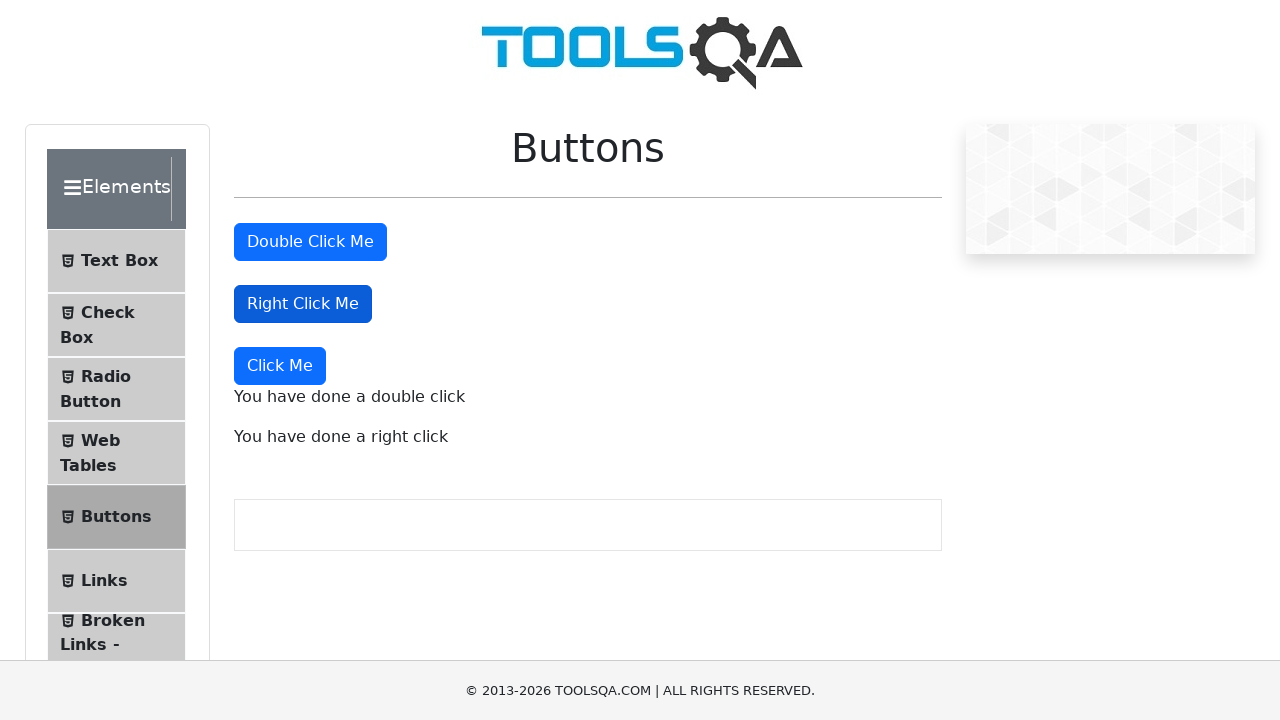